Tests multiple windows functionality by clicking a link that opens a new tab, switching to the new window, and verifying the header text displays "New Window"

Starting URL: https://the-internet.herokuapp.com/windows

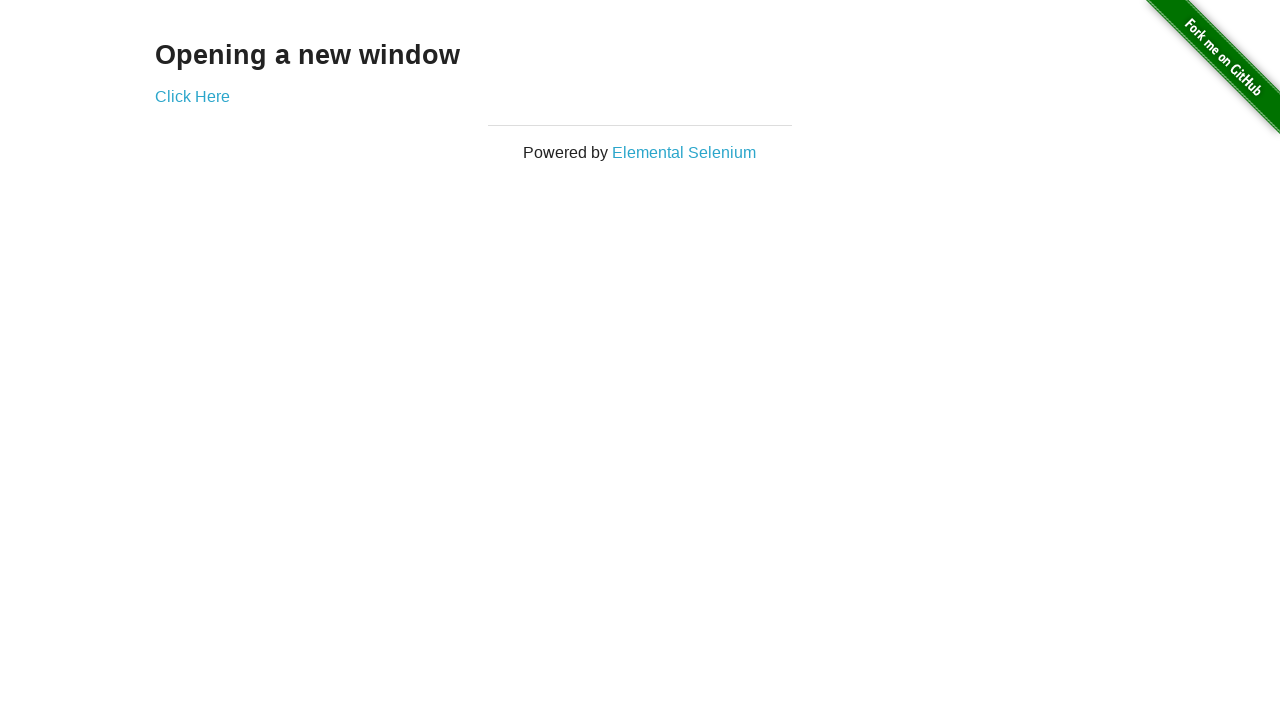

Clicked link to open new window at (192, 96) on a[href='/windows/new']
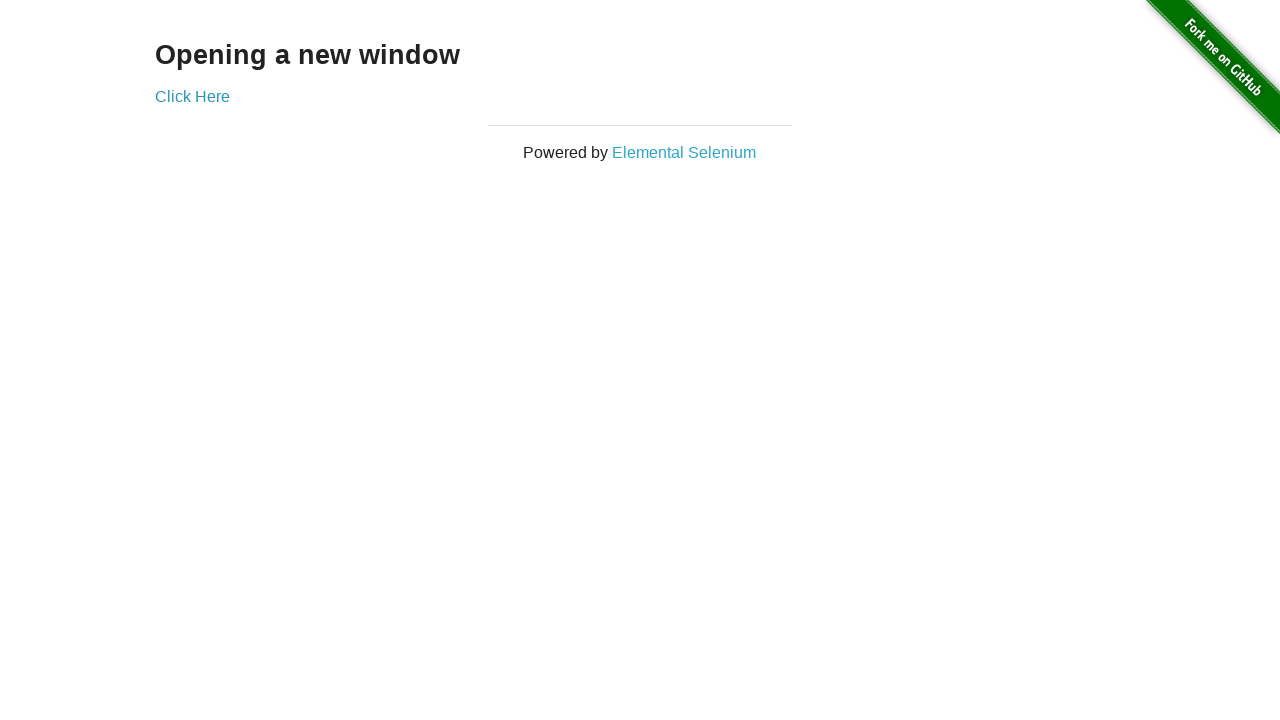

New window opened and captured
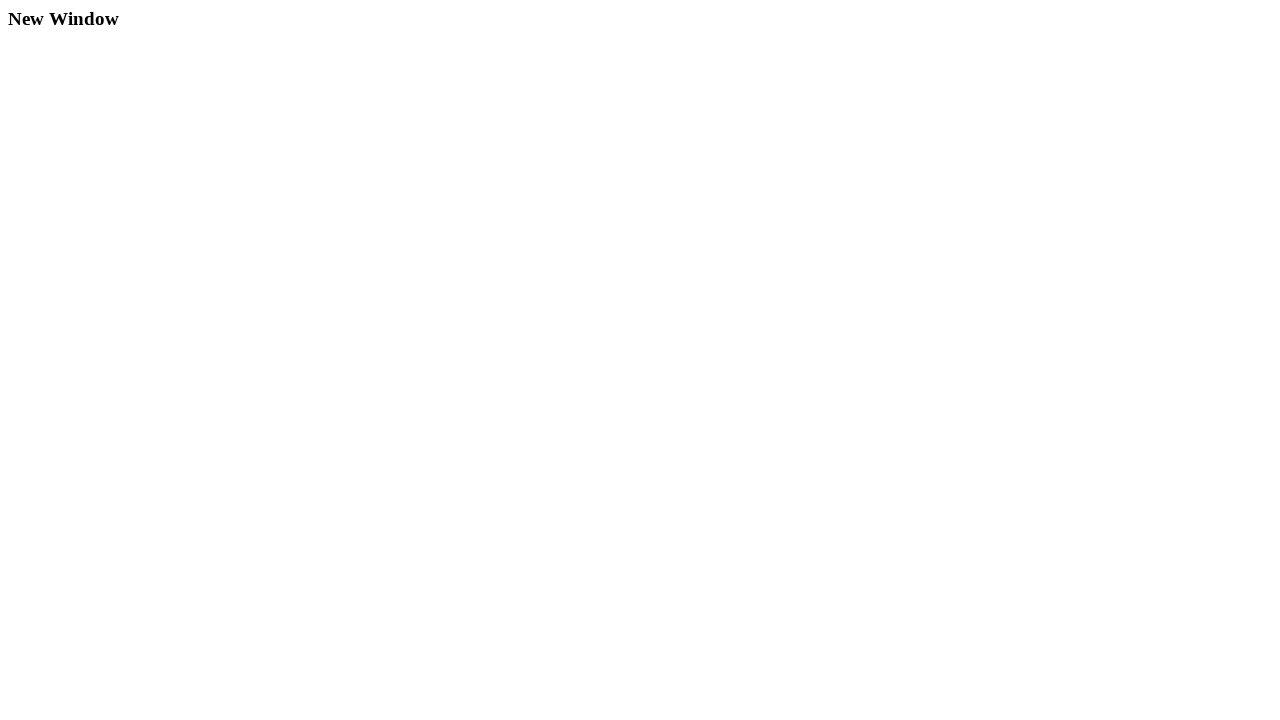

Header element loaded on new window
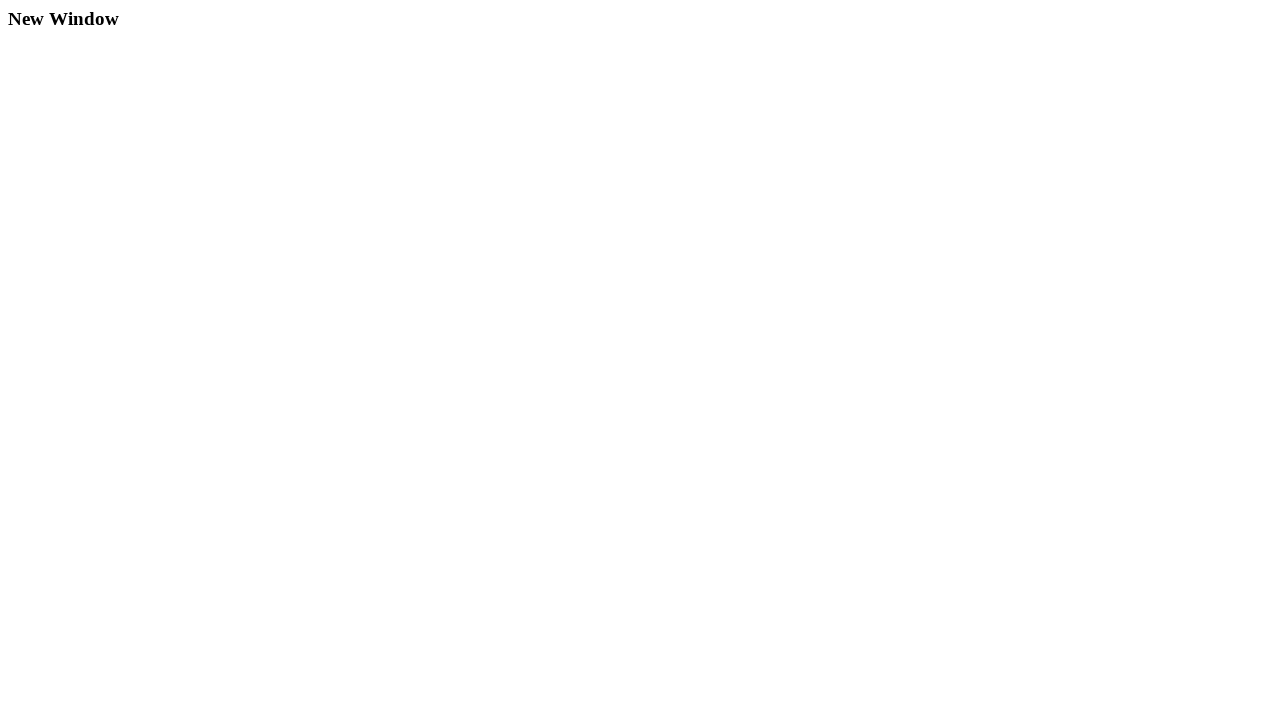

Retrieved header text: 'New Window'
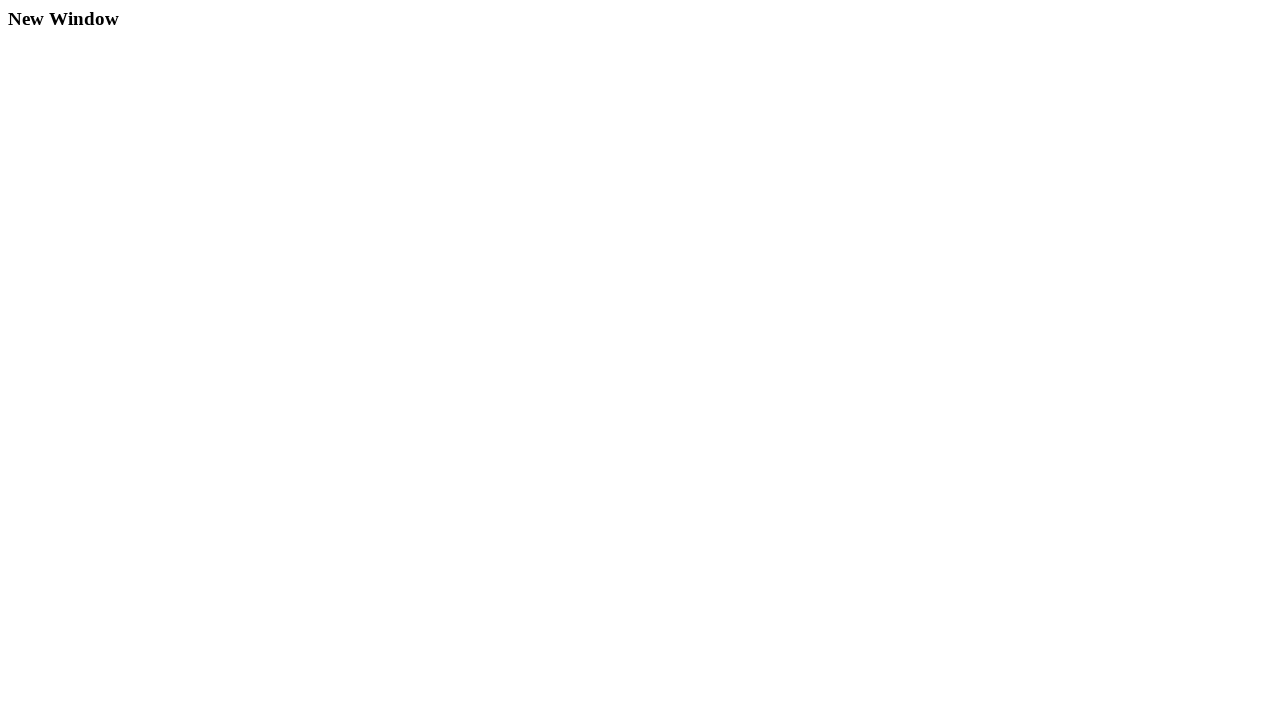

Verified header text is 'New Window'
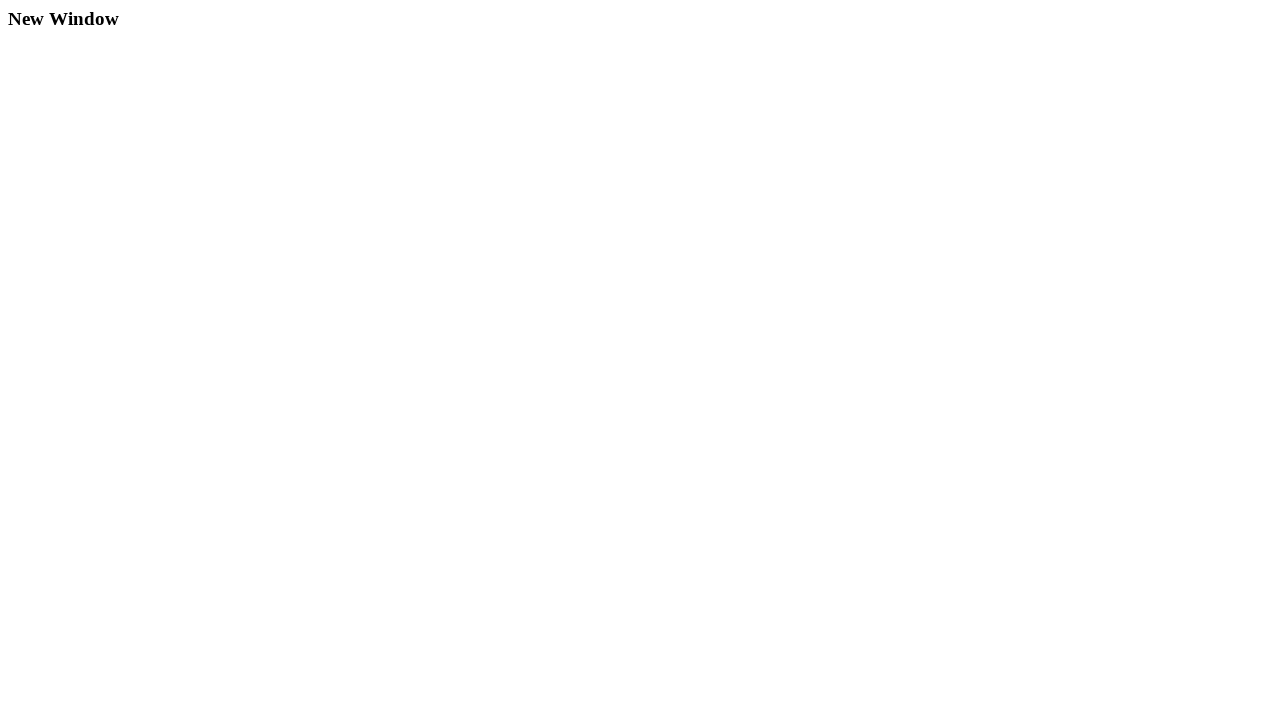

Closed new window
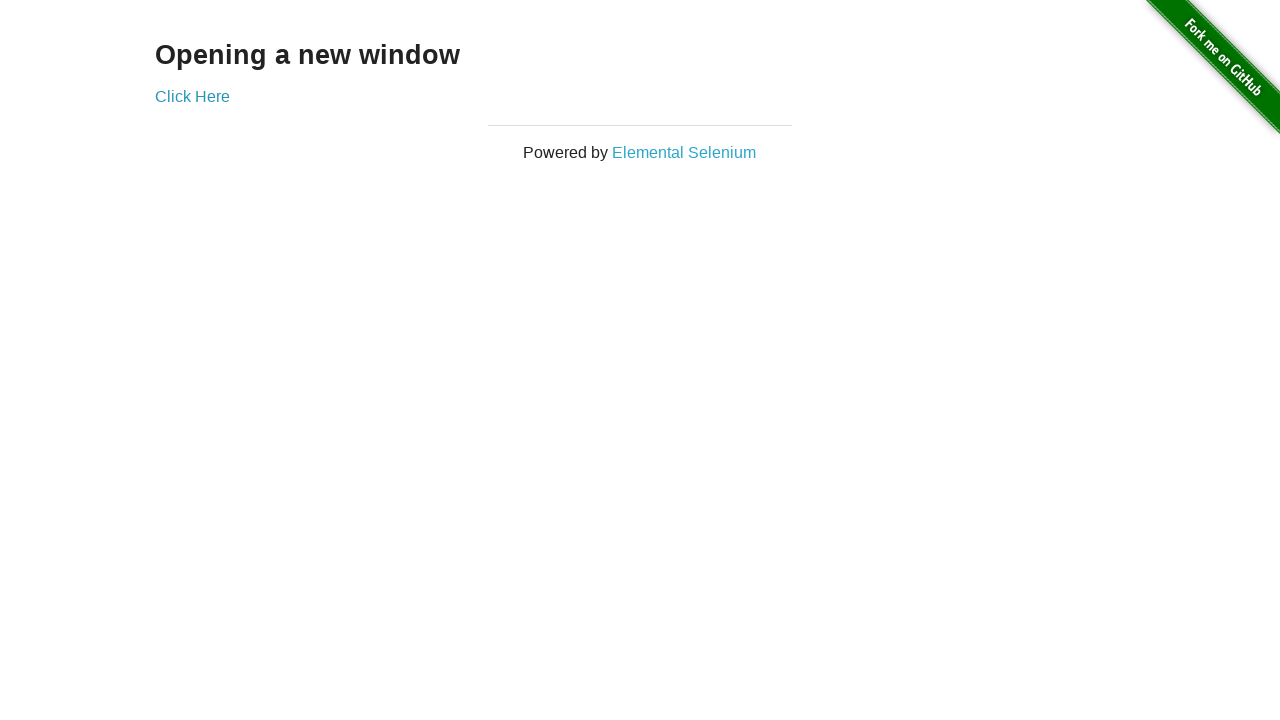

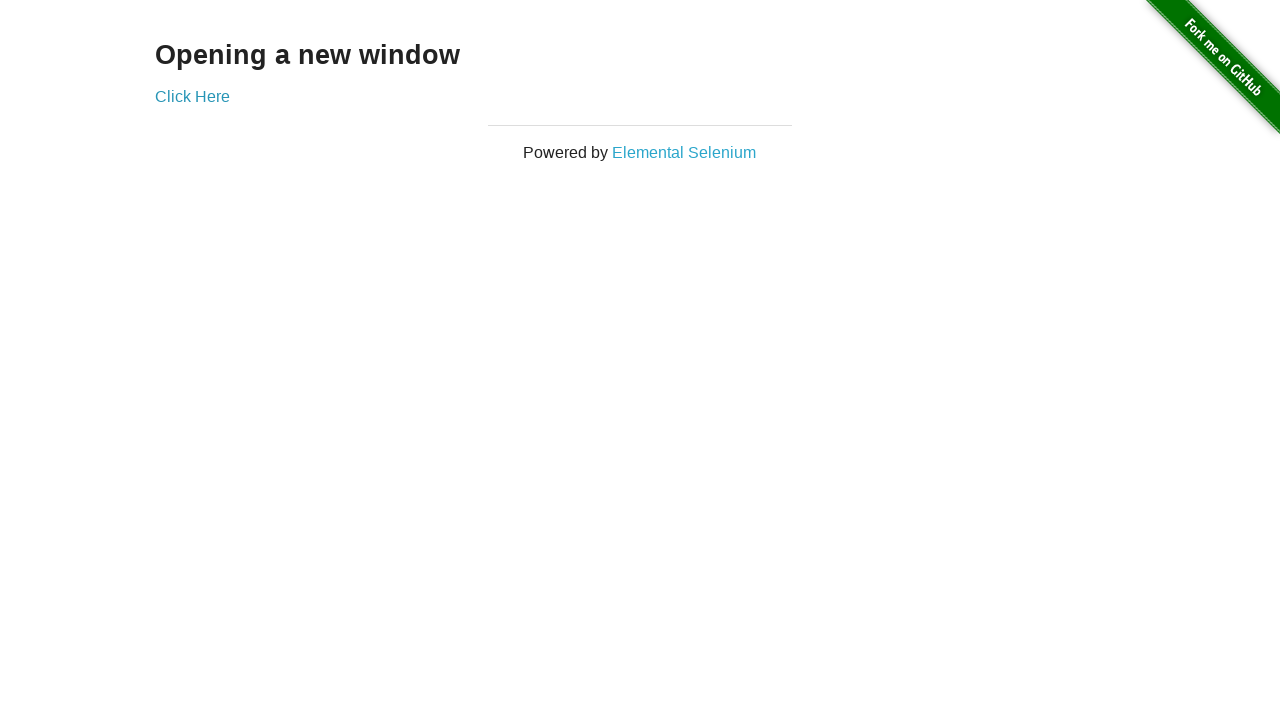